Tests interaction with an iframe by clicking on a radio button within the jQuery UI checkbox/radio demo page

Starting URL: https://jqueryui.com/checkboxradio/

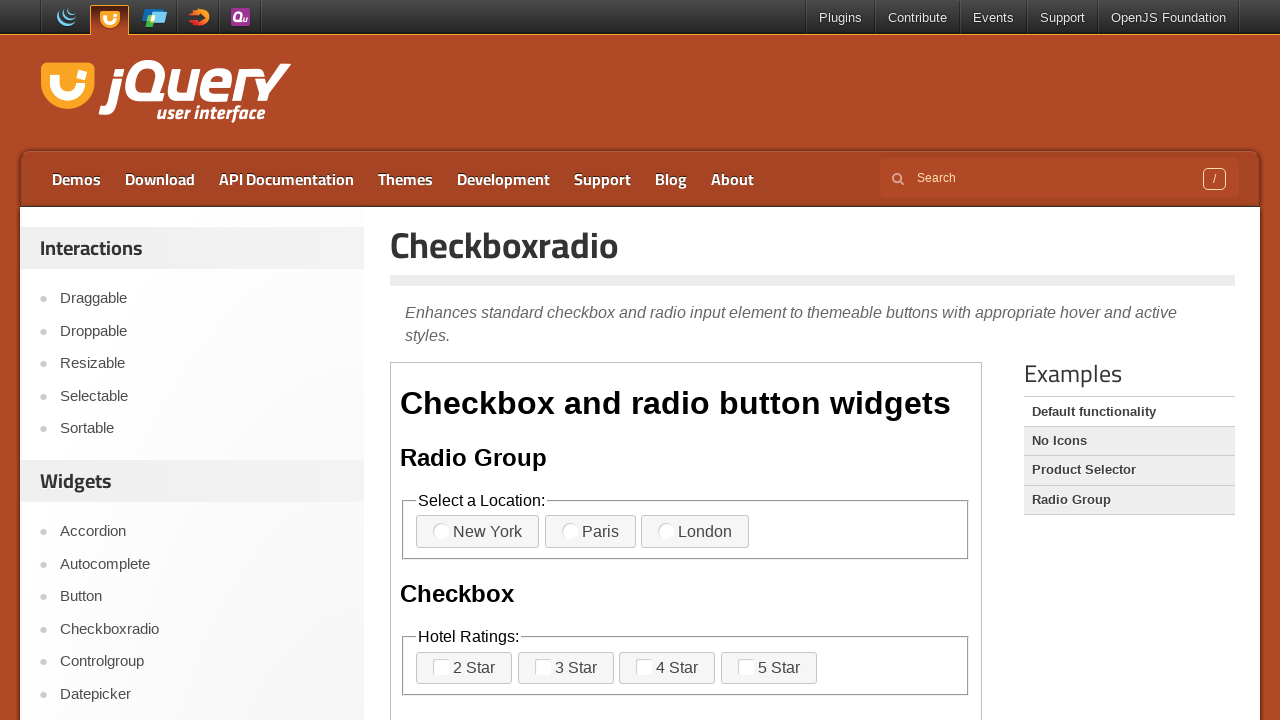

Navigated to jQuery UI checkboxradio demo page
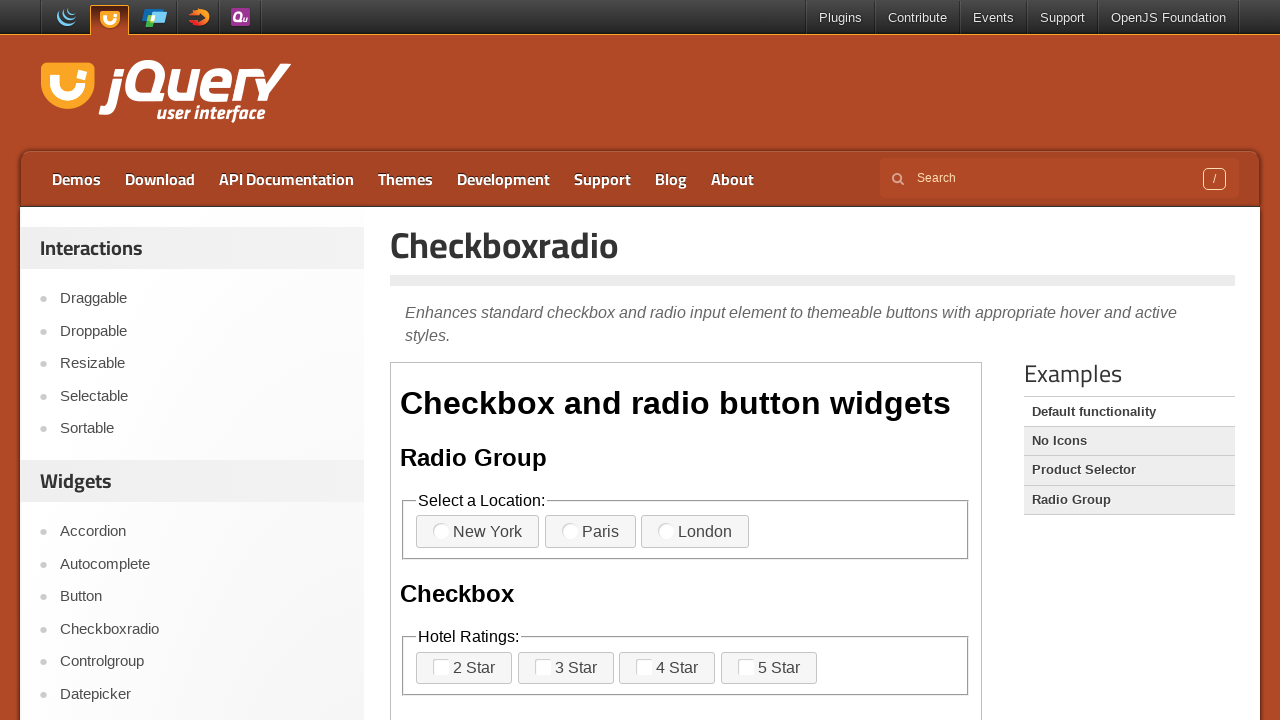

Located demo iframe
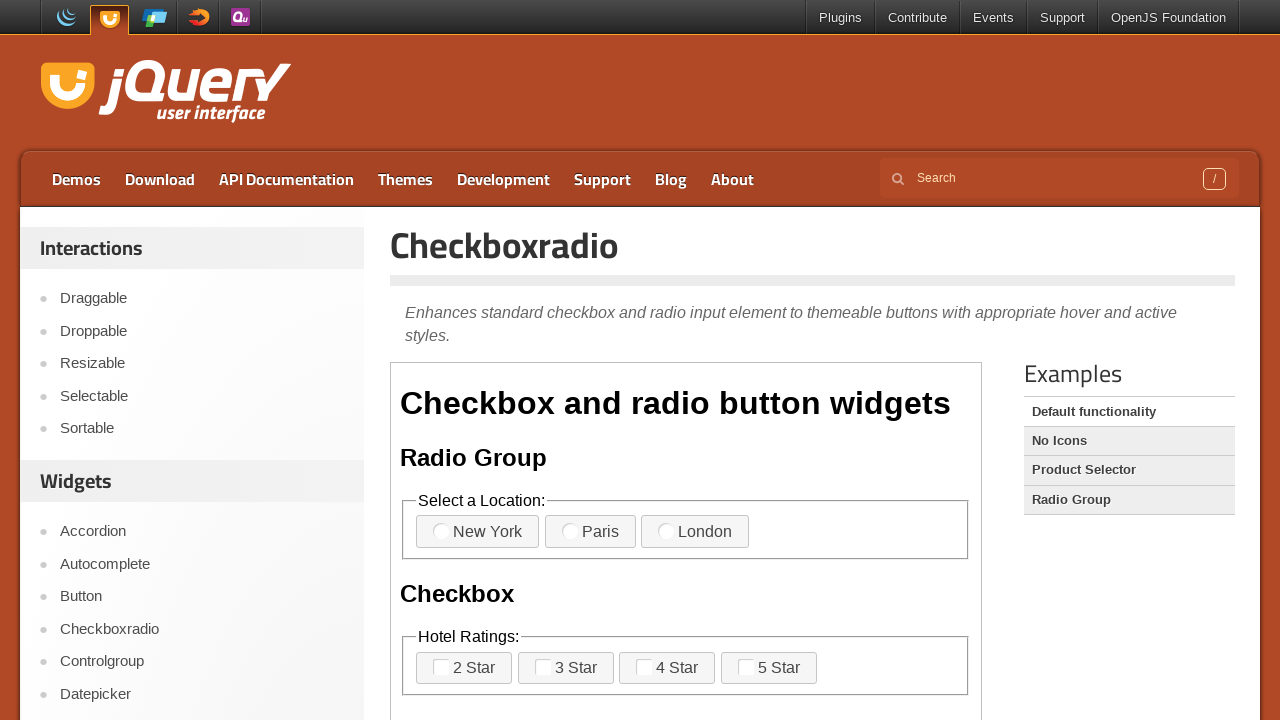

Clicked first radio button option within iframe at (441, 531) on xpath=//iframe[@class='demo-frame'] >> internal:control=enter-frame >> label[for
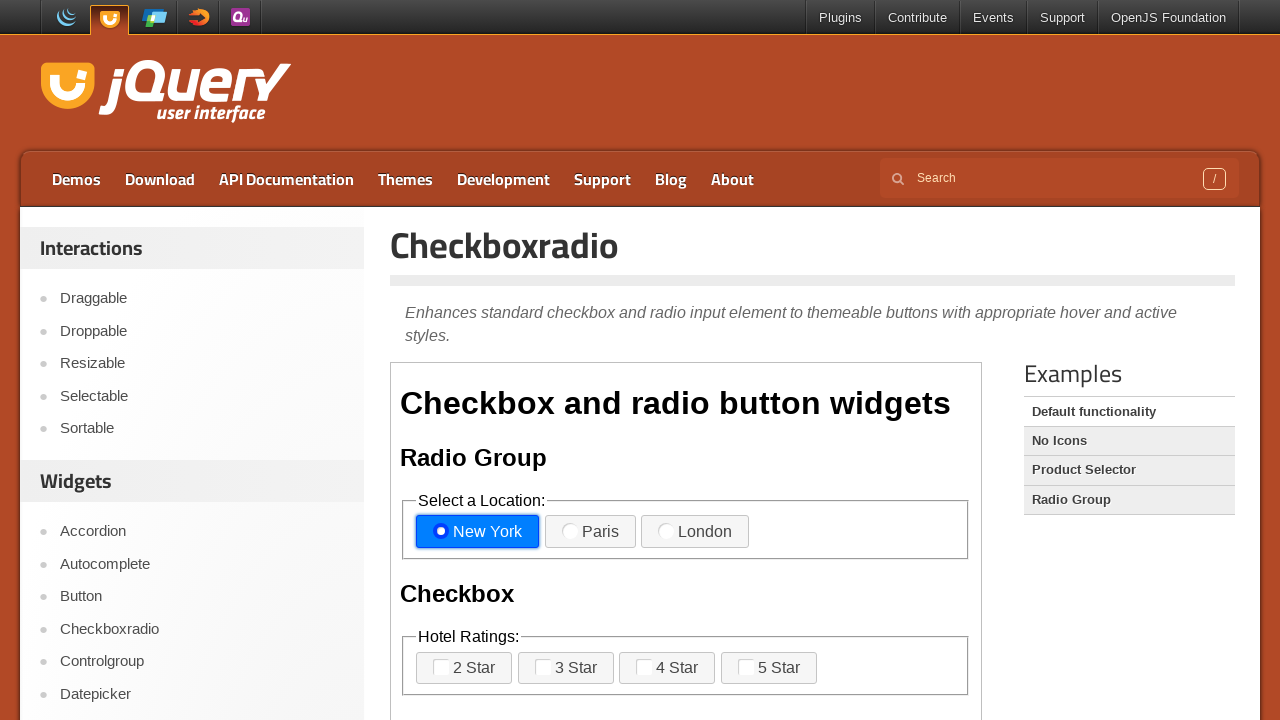

Waited 2 seconds for interaction to complete
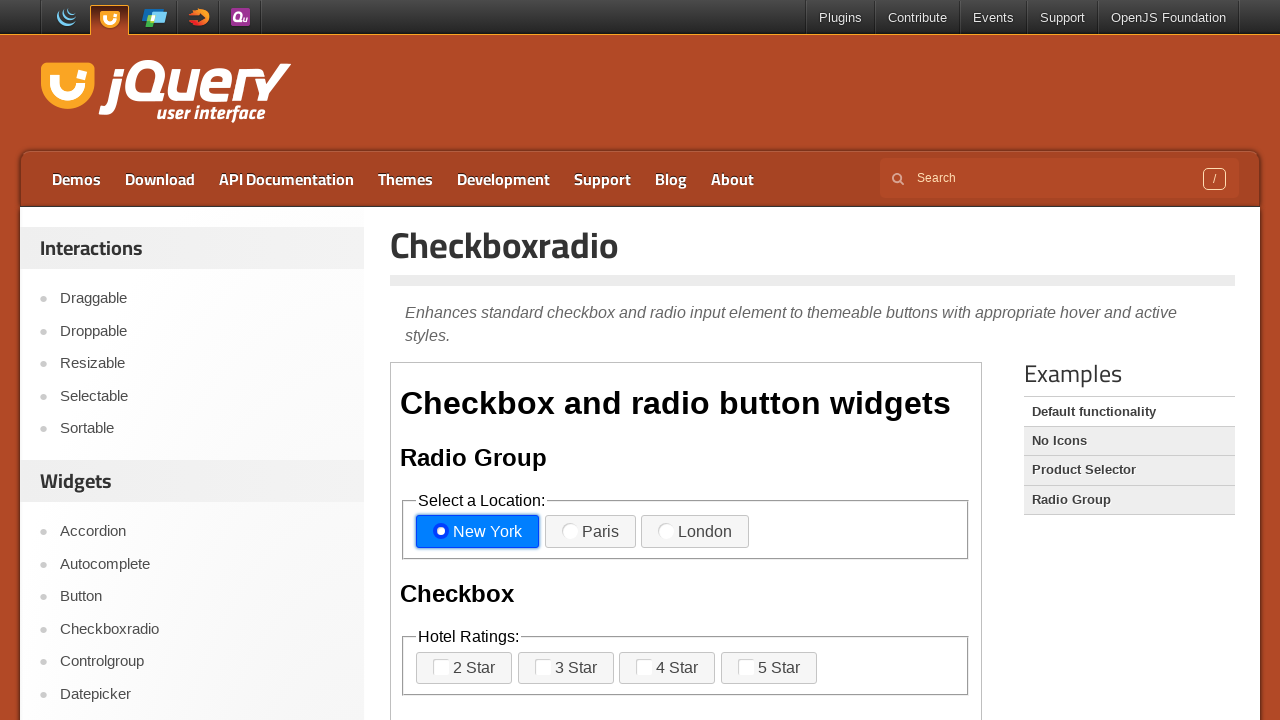

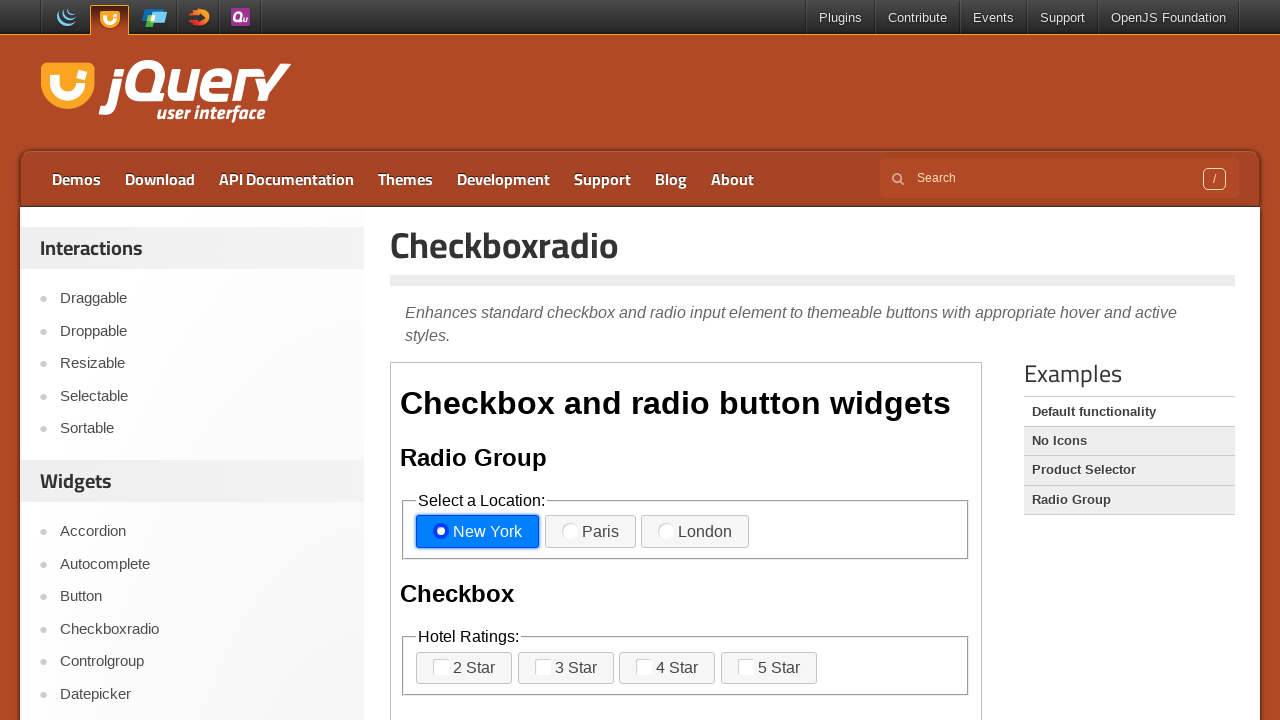